Navigates to the Rahul Shetty Academy Automation Practice page and verifies the page loads by checking that the title is present.

Starting URL: https://rahulshettyacademy.com/AutomationPractice/

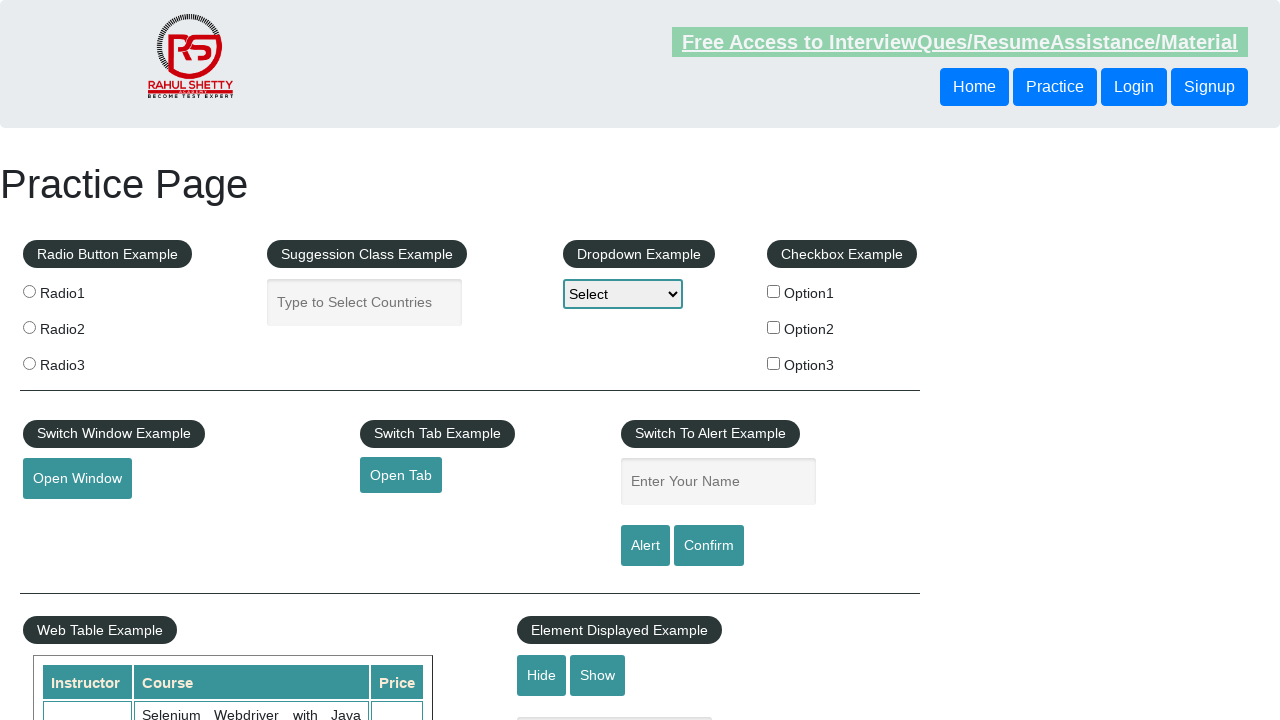

Waited for page to reach domcontentloaded state
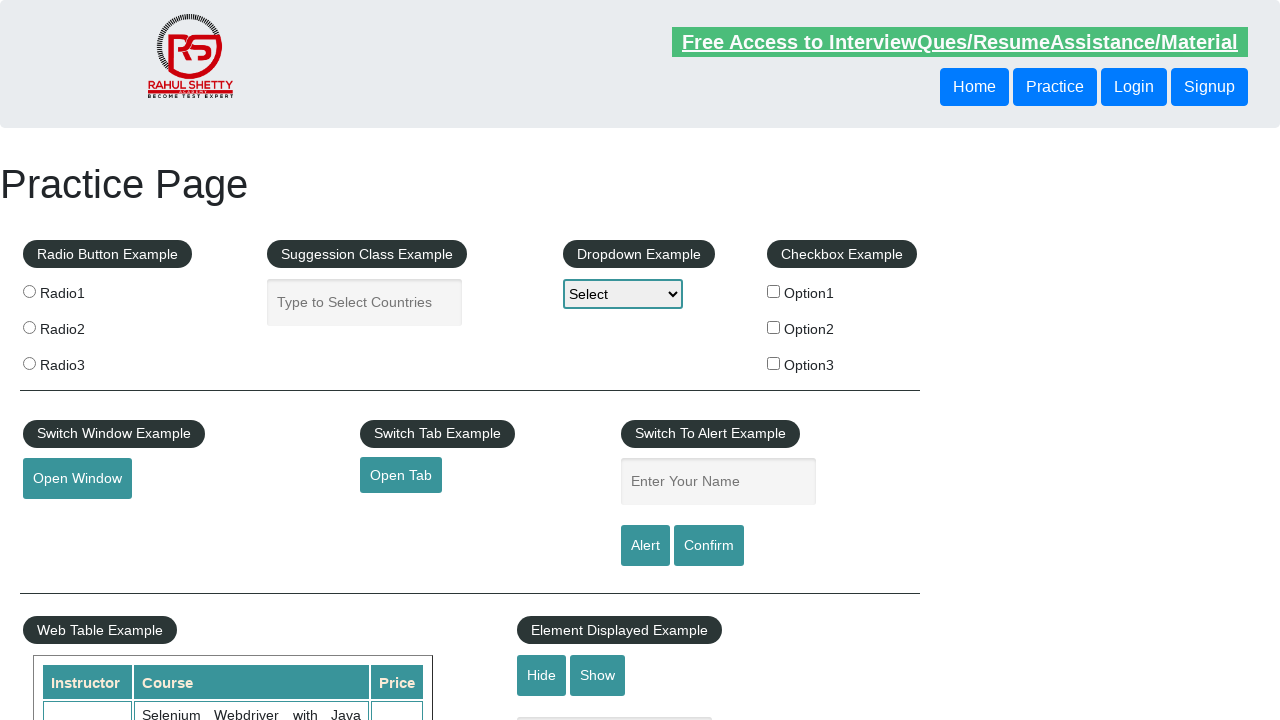

Retrieved page title: 'Practice Page'
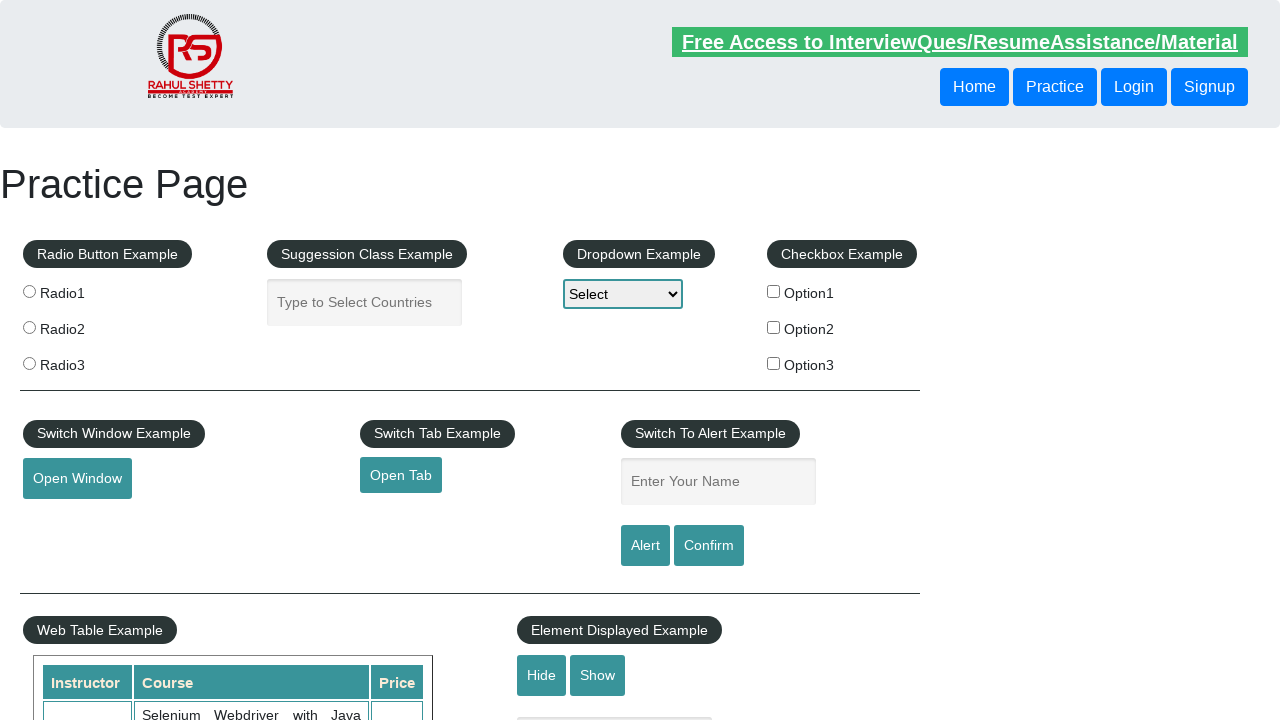

Asserted that page title is not empty
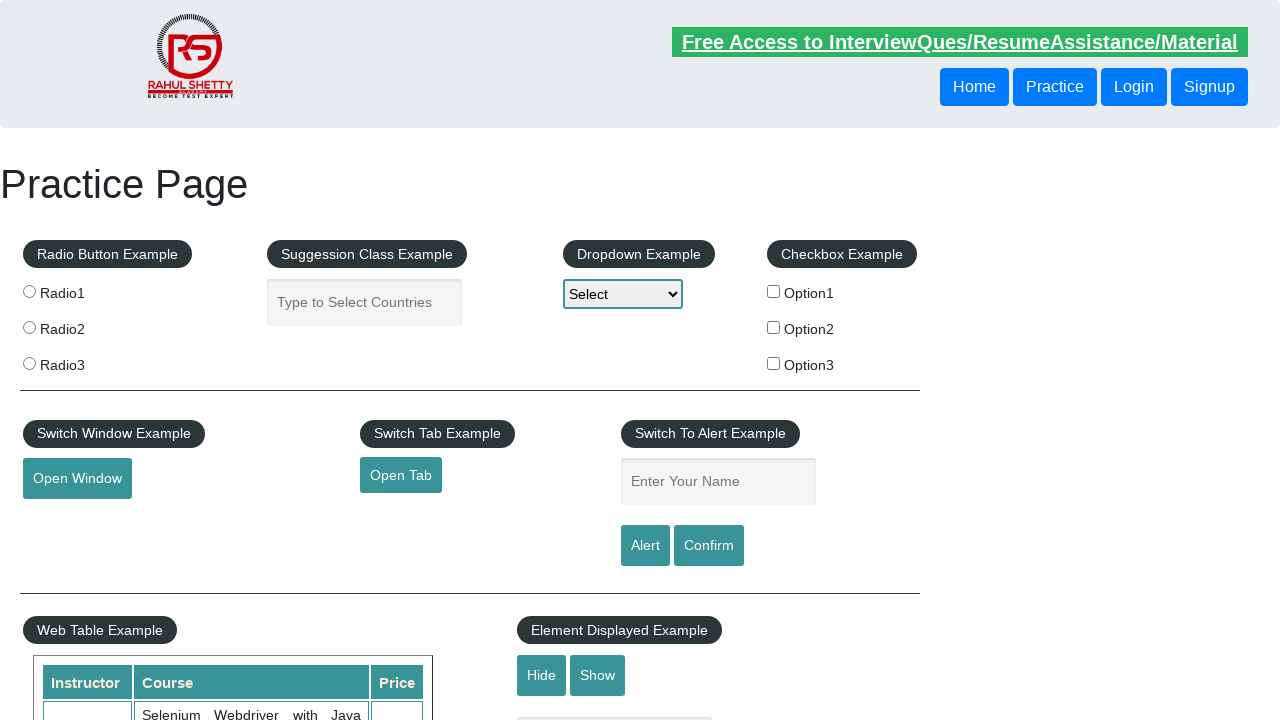

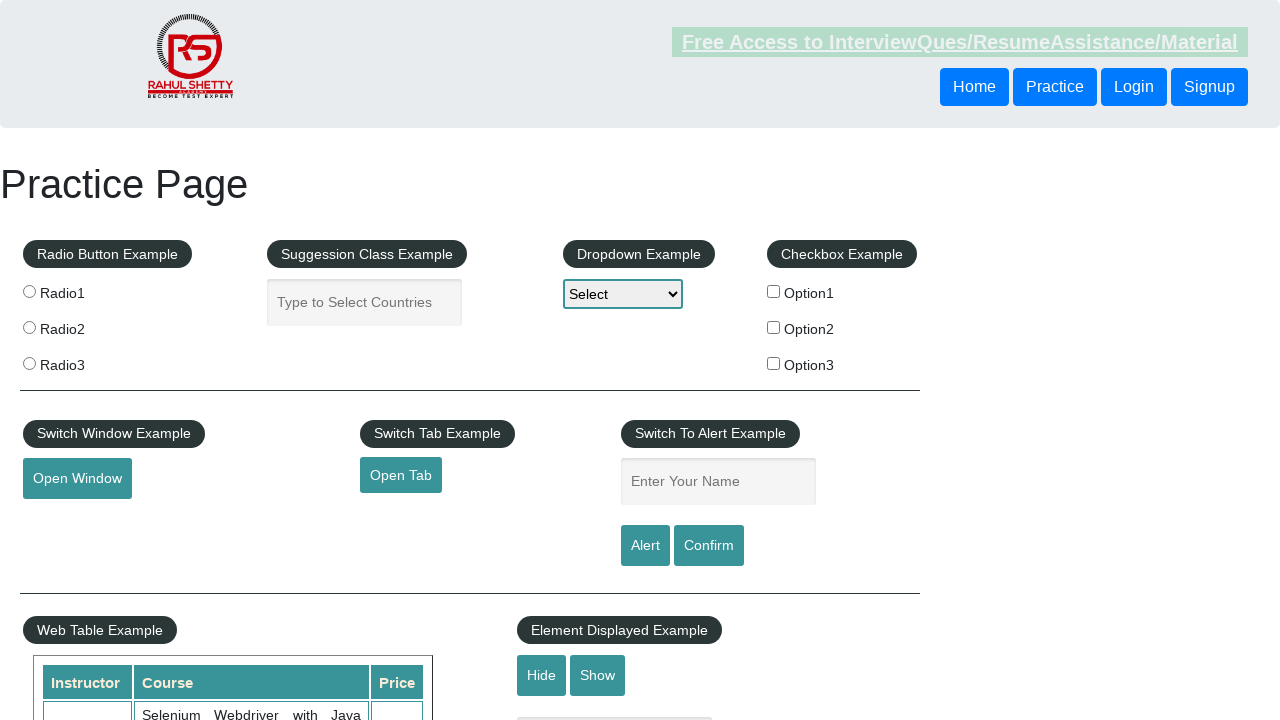